Tests window handle functionality by clicking a link that opens a new window, switching to the new window to verify its content, then switching back to the original window and verifying its title.

Starting URL: https://the-internet.herokuapp.com/windows

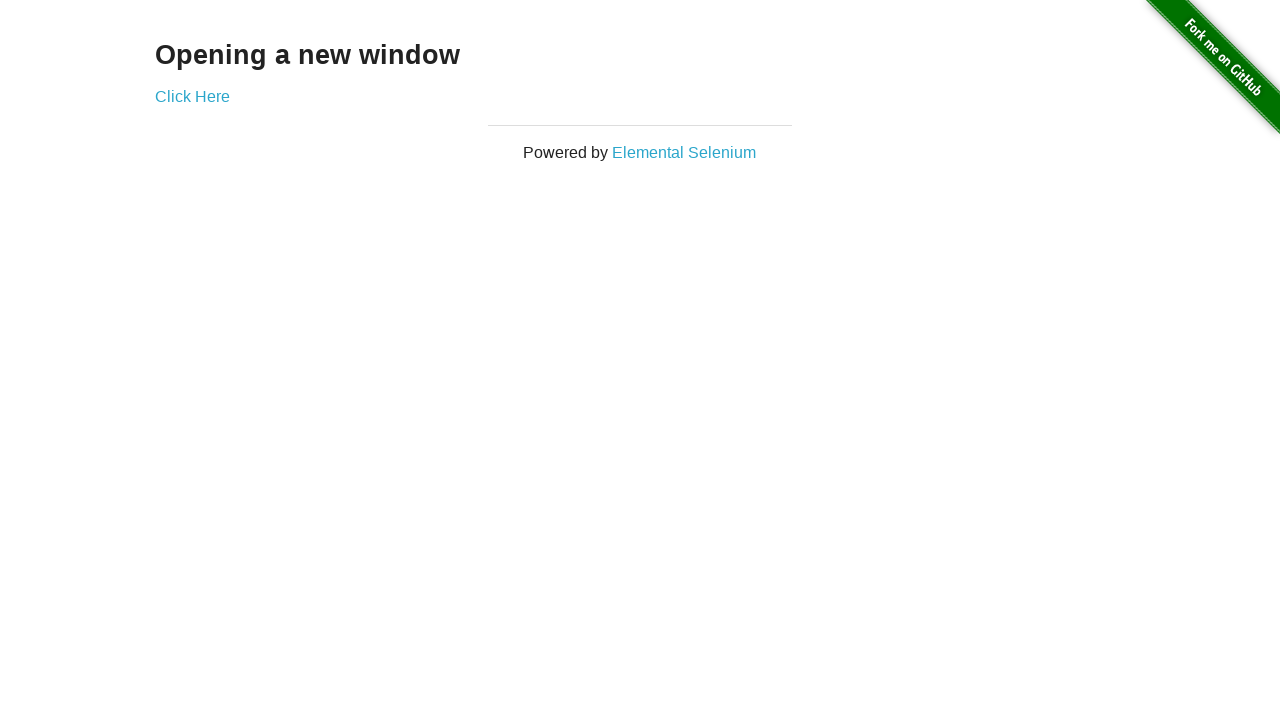

Verified page heading contains 'Opening a new window'
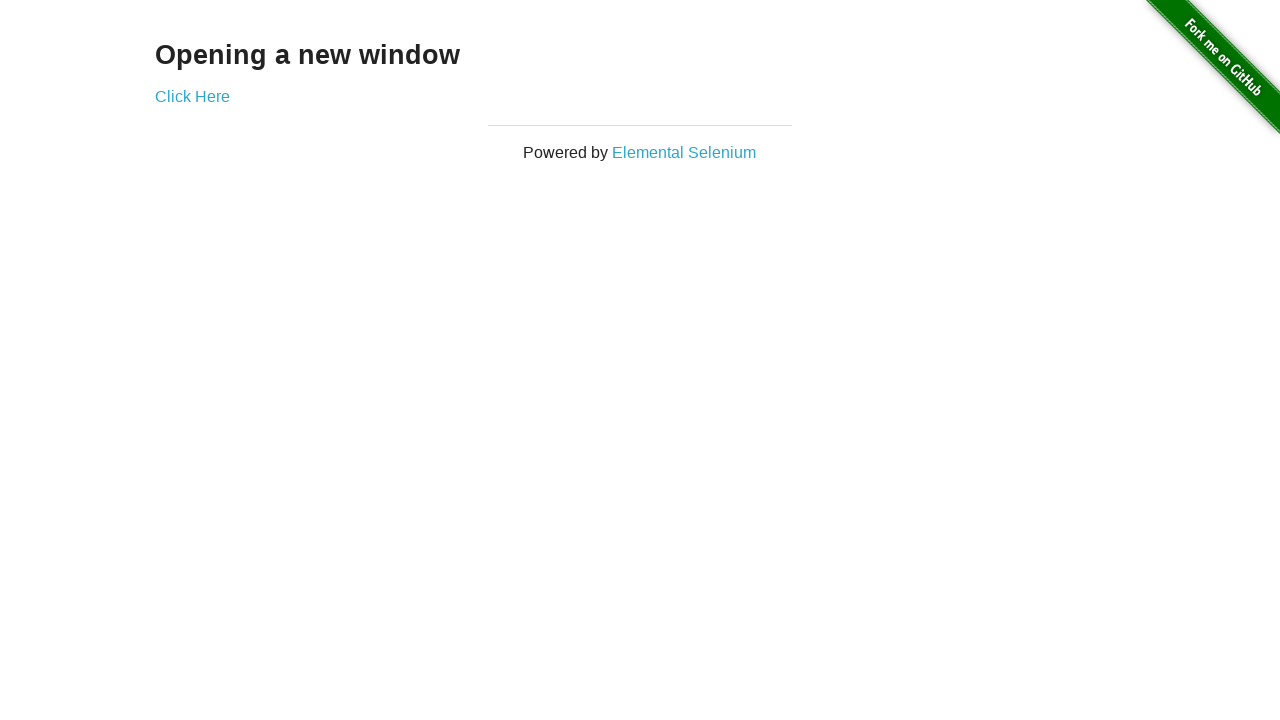

Verified original page title contains 'The Internet'
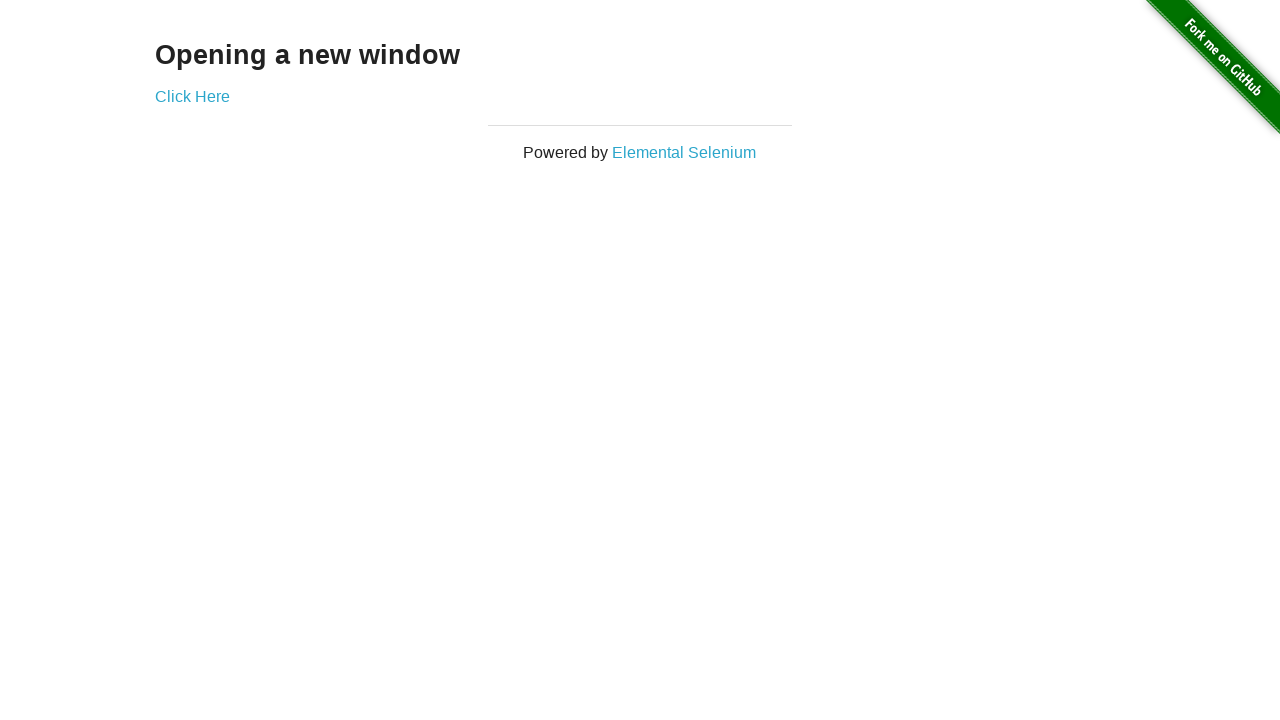

Clicked 'Click Here' link to open new window at (192, 96) on text=Click Here
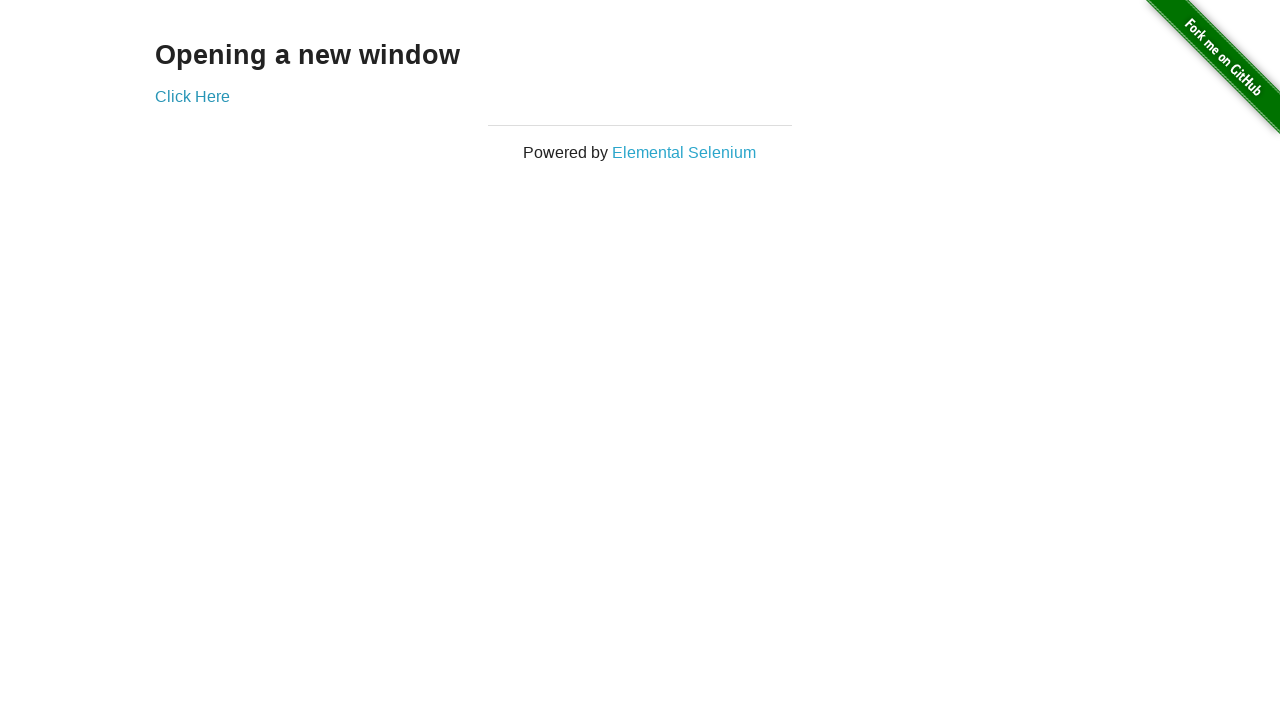

Captured new window page object
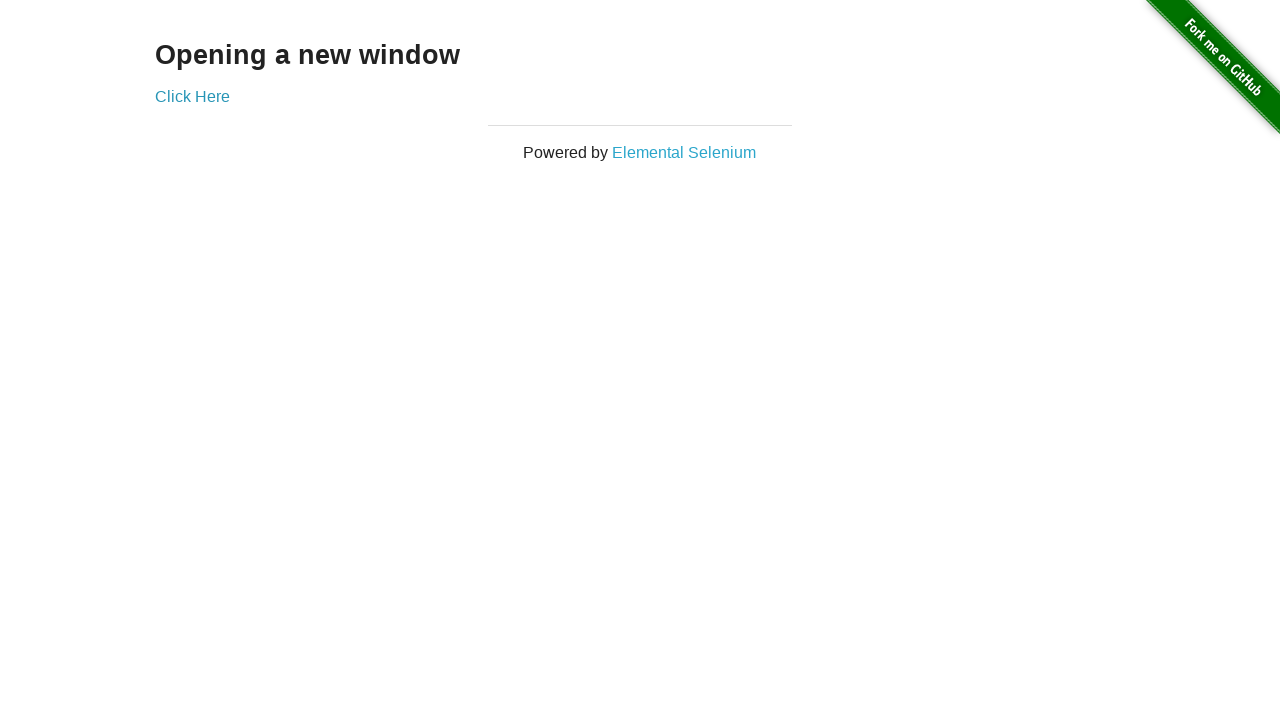

Waited for new window to load
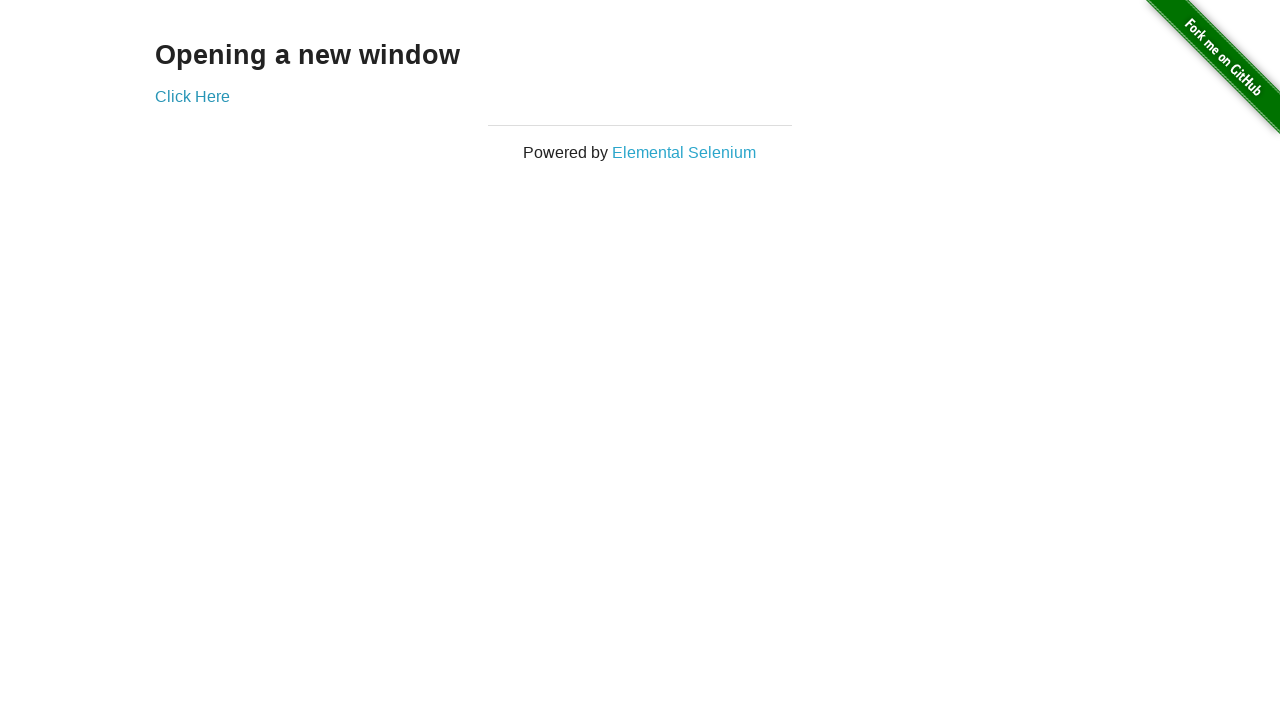

Verified new window title contains 'New Window'
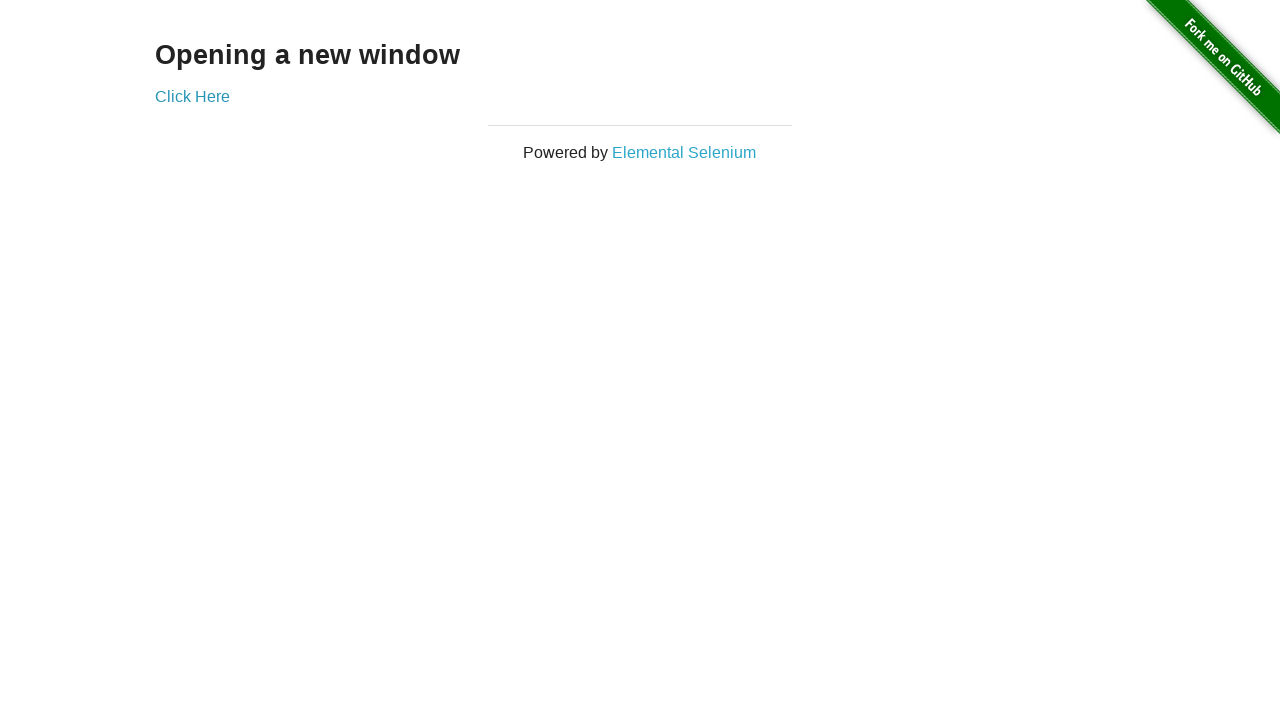

Verified new window heading contains 'New Window'
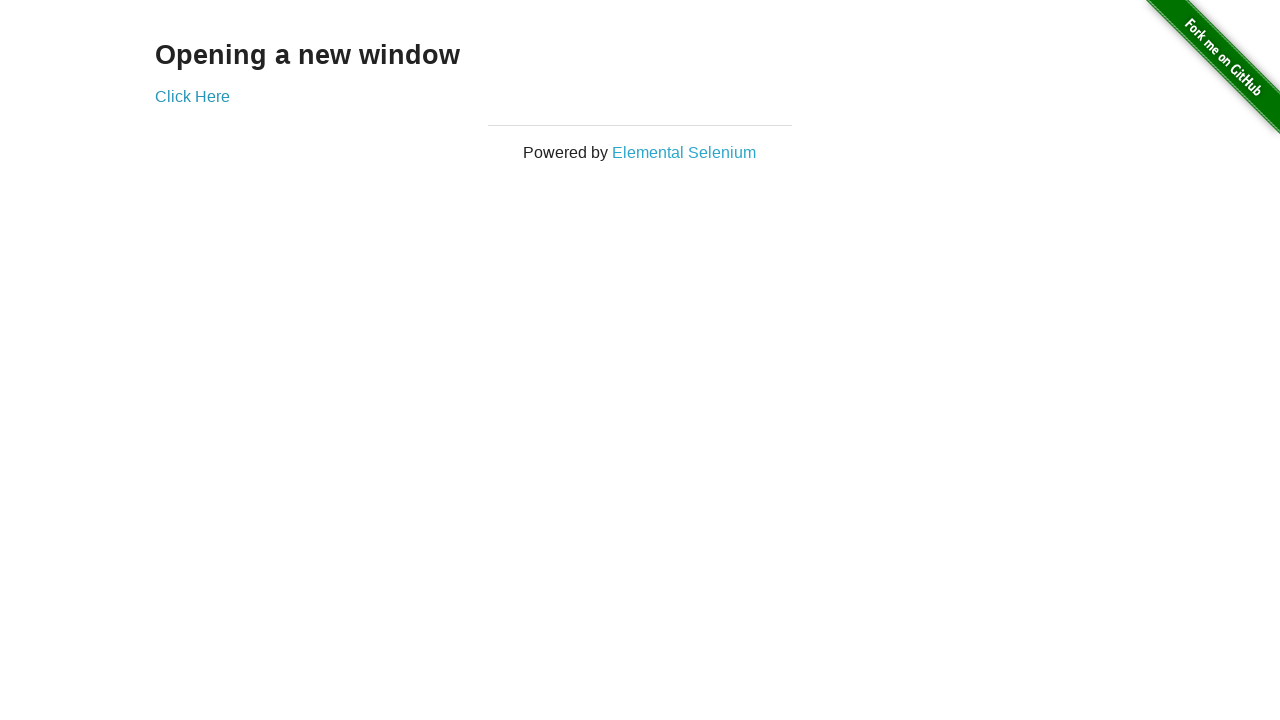

Switched back to original window
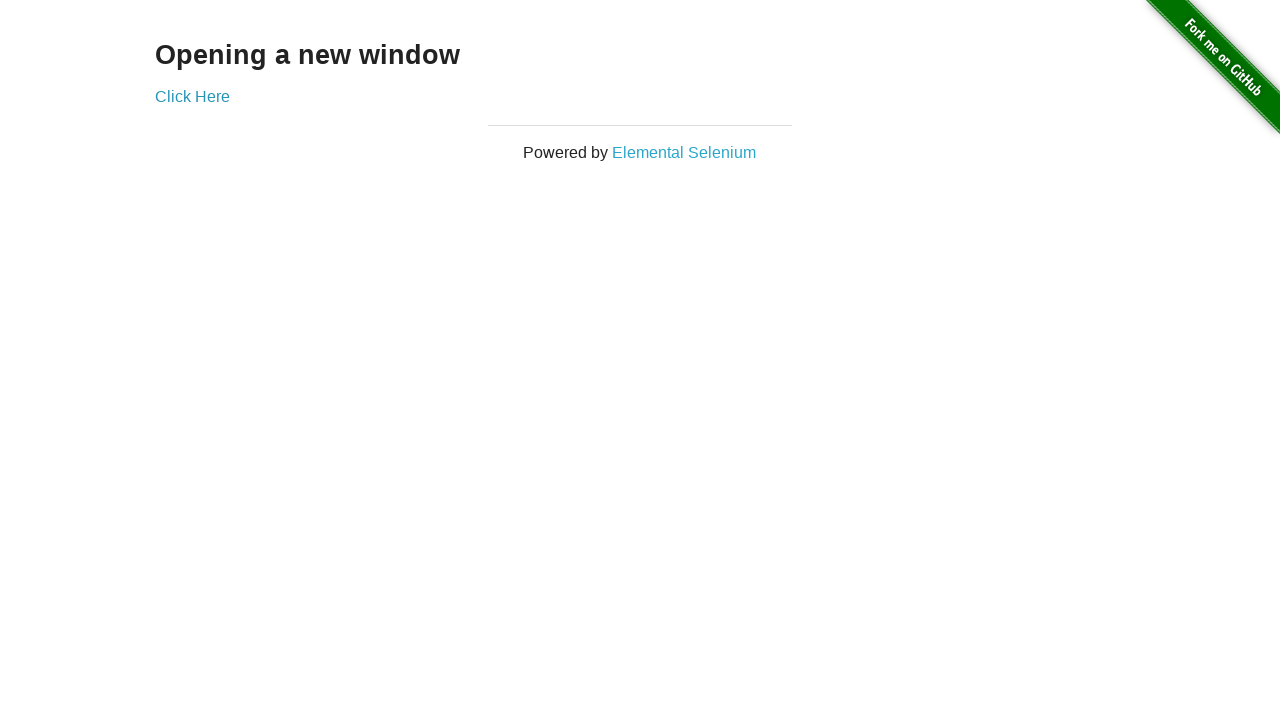

Verified original page title still contains 'The Internet'
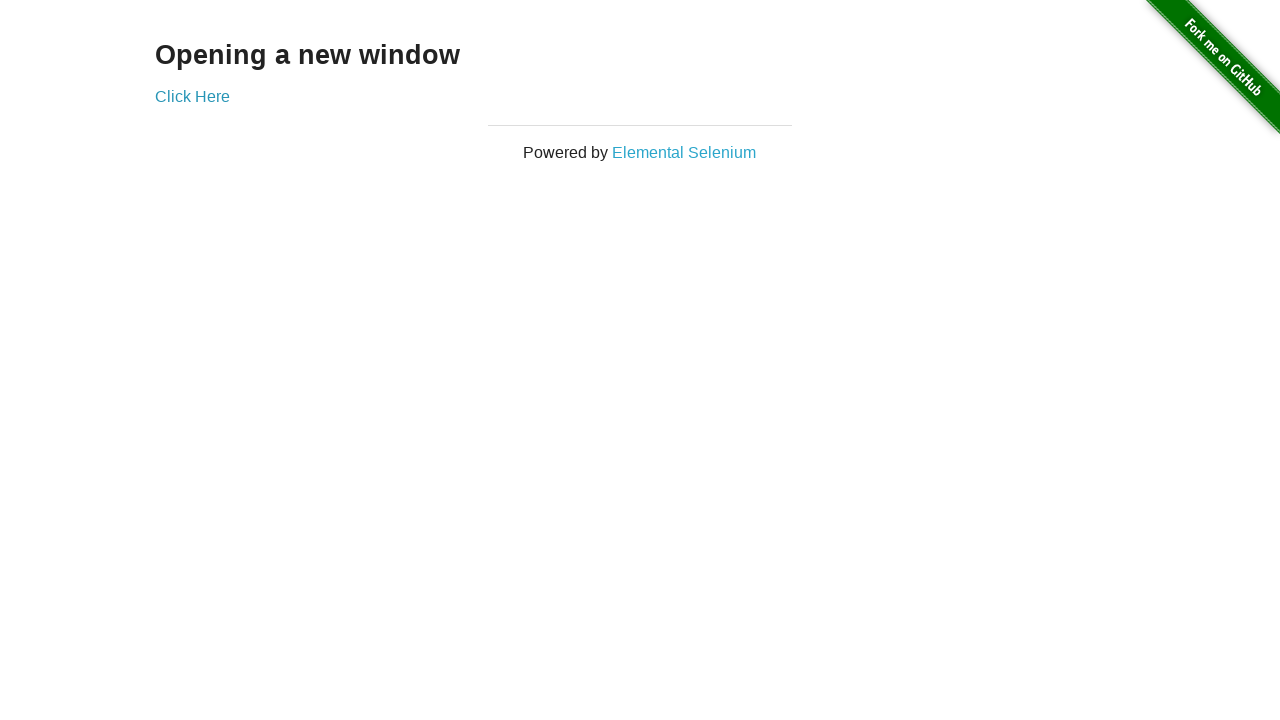

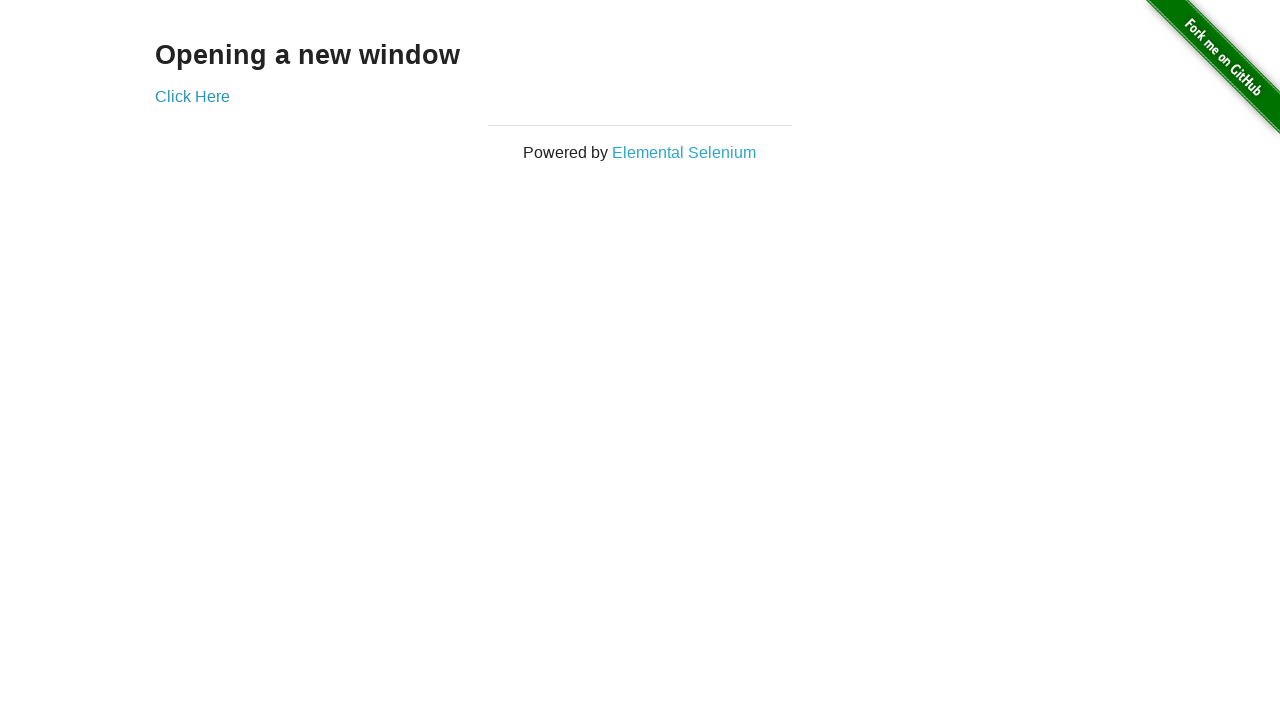